Tests various UI elements on a practice automation page including radio buttons, dropdowns, checkboxes, window handling, tabs, and alerts

Starting URL: https://rahulshettyacademy.com/AutomationPractice/

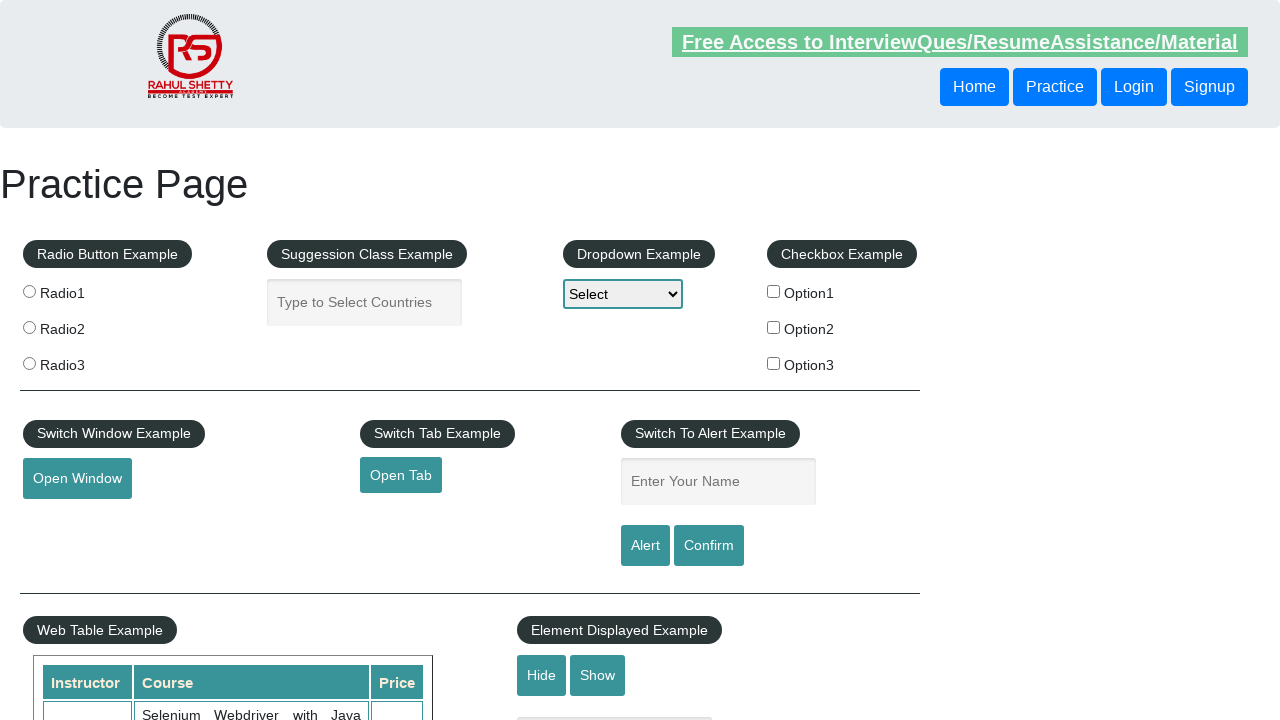

Clicked radio button option 1 at (29, 291) on xpath=//input[@value='radio1']
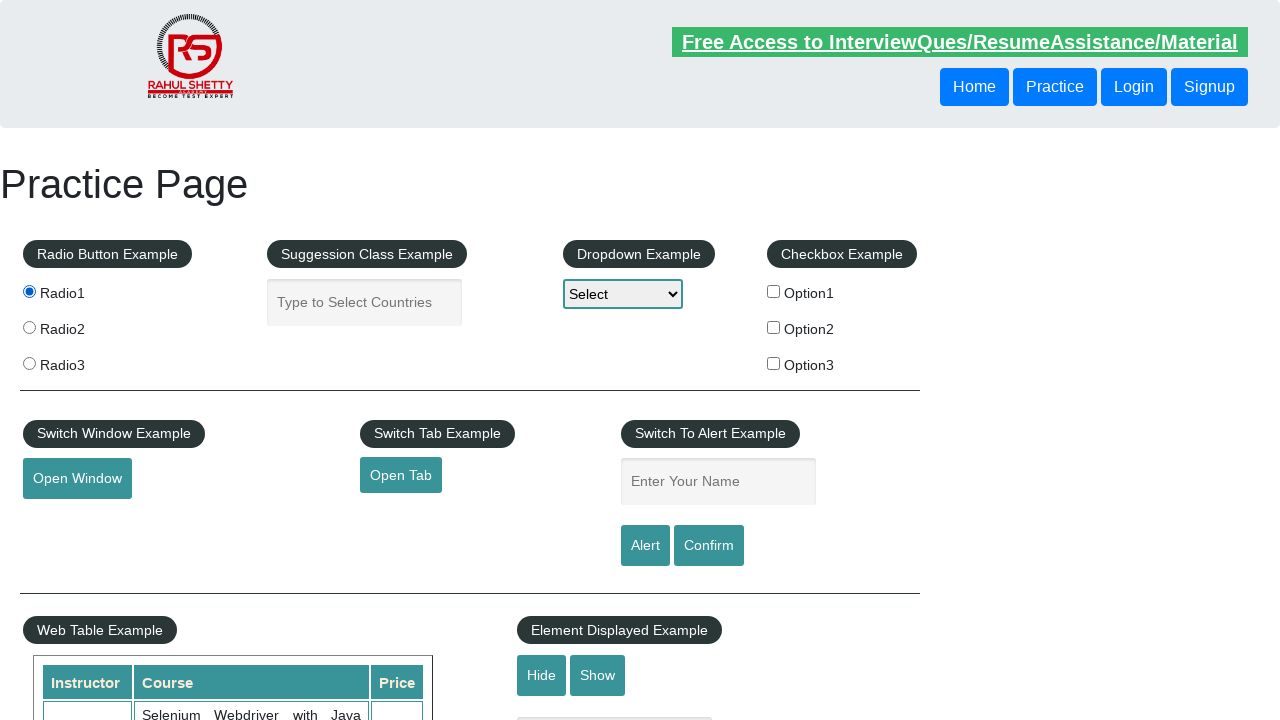

Filled autocomplete field with 'India' on #autocomplete
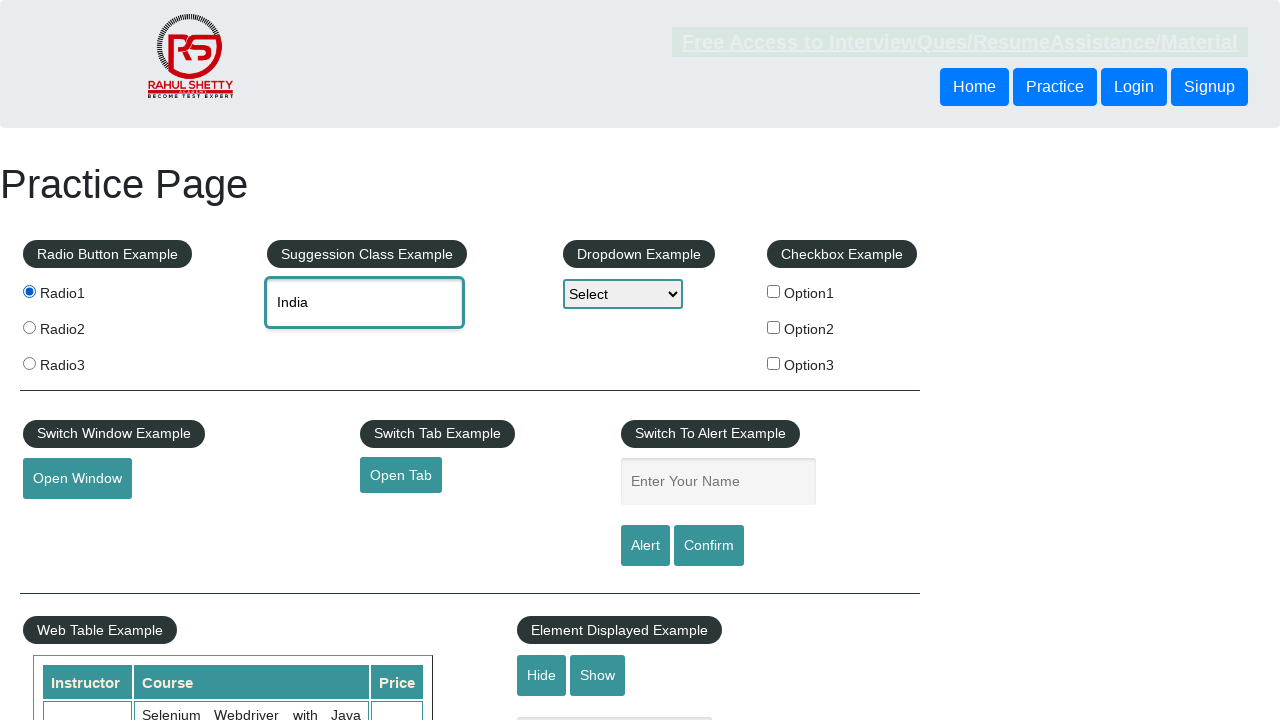

Selected option 2 from dropdown on #dropdown-class-example
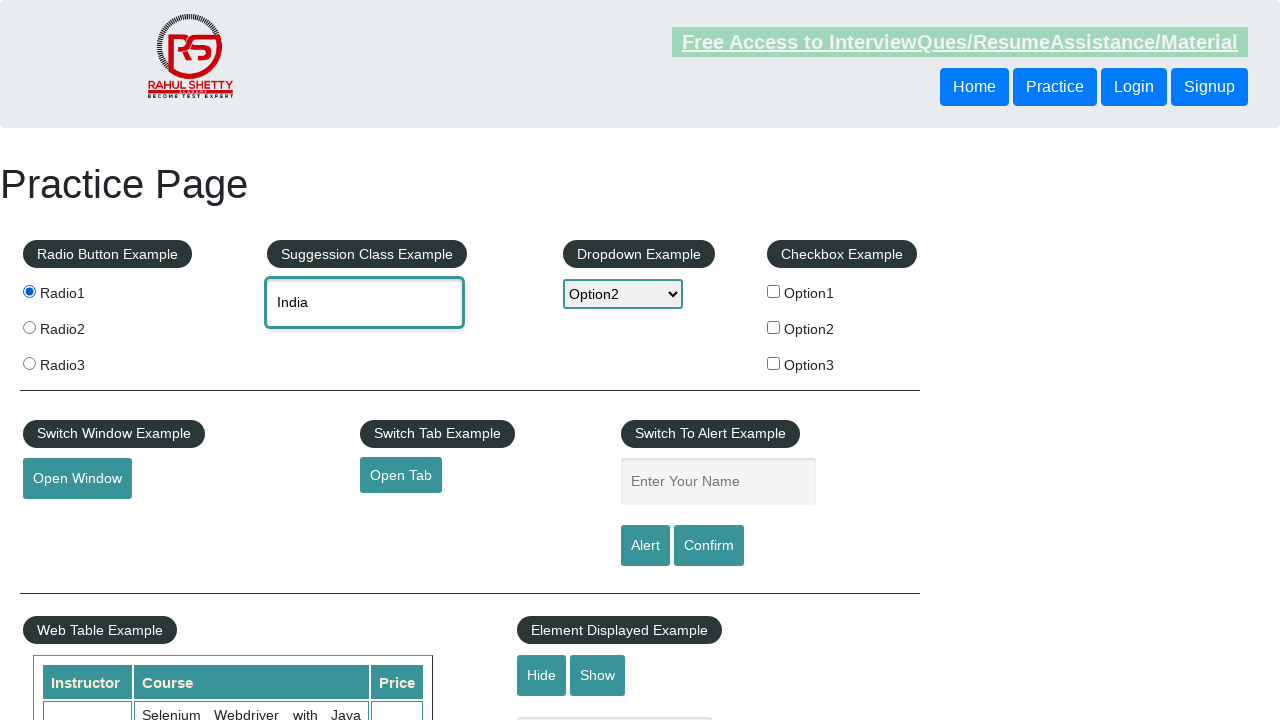

Clicked checkbox option 1 at (774, 291) on input[name='checkBoxOption1']
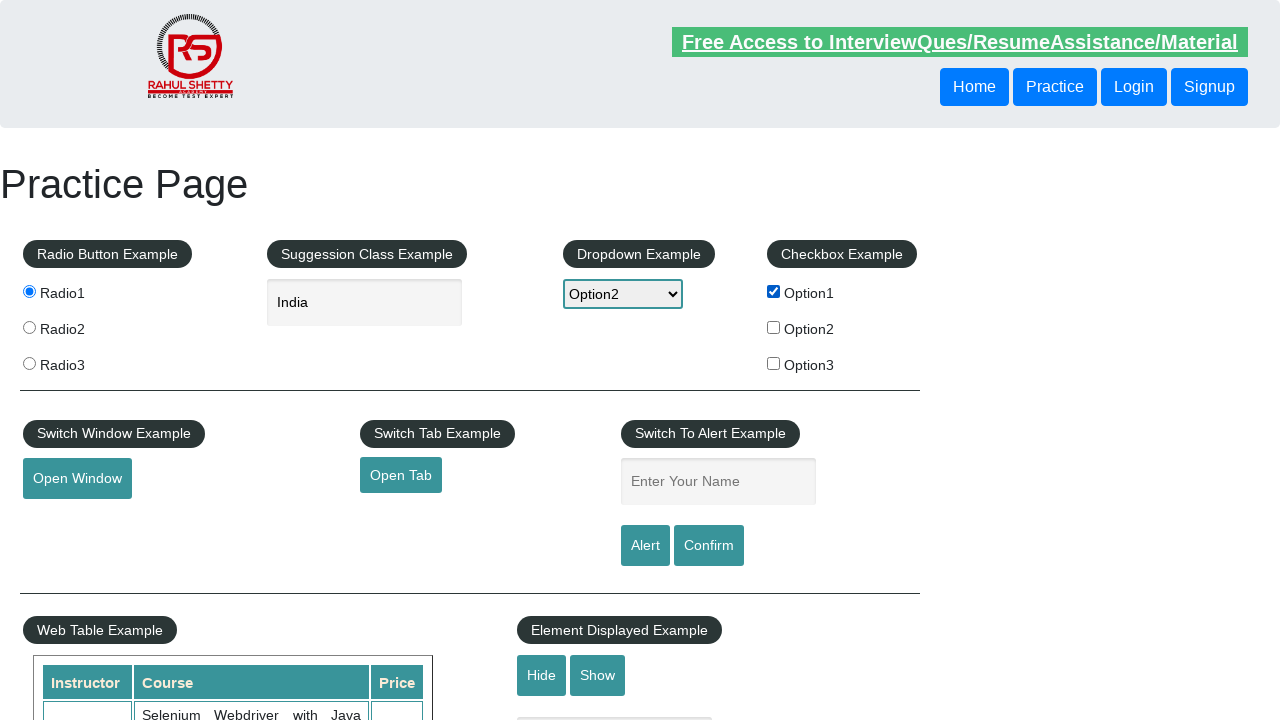

Clicked checkbox option 2 at (774, 327) on input[name='checkBoxOption2']
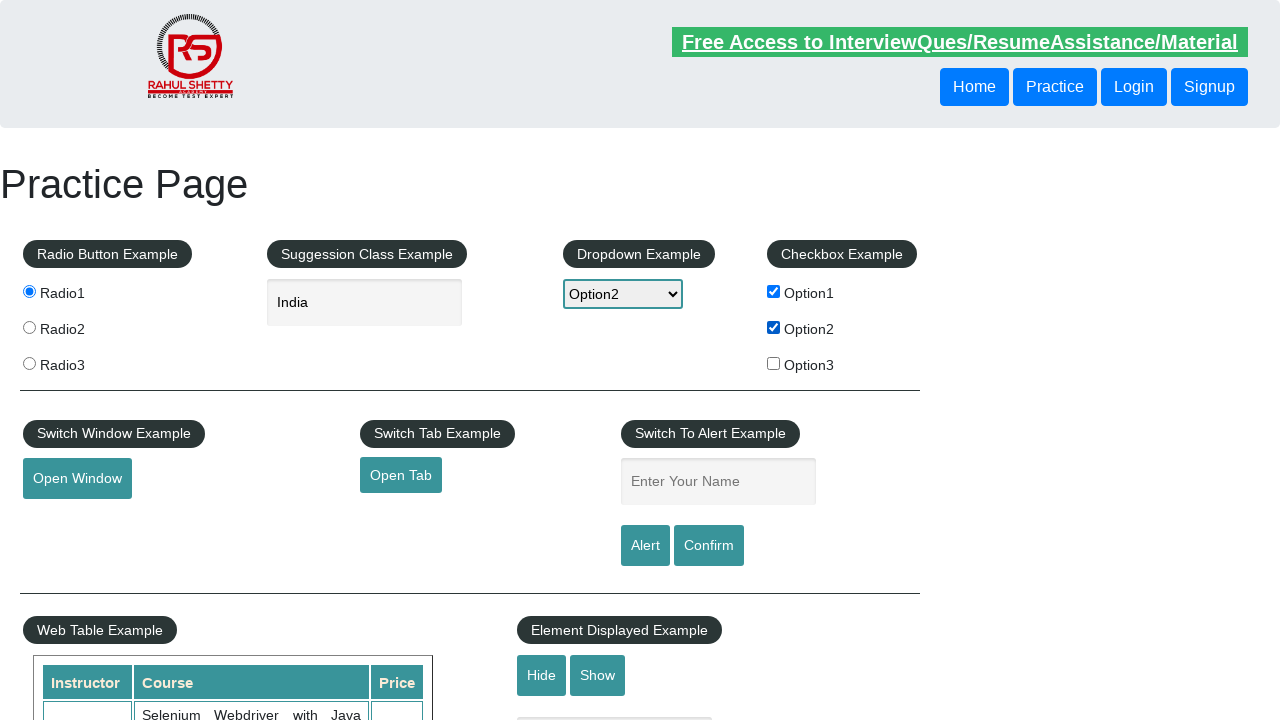

Clicked button to open new window at (77, 479) on #openwindow
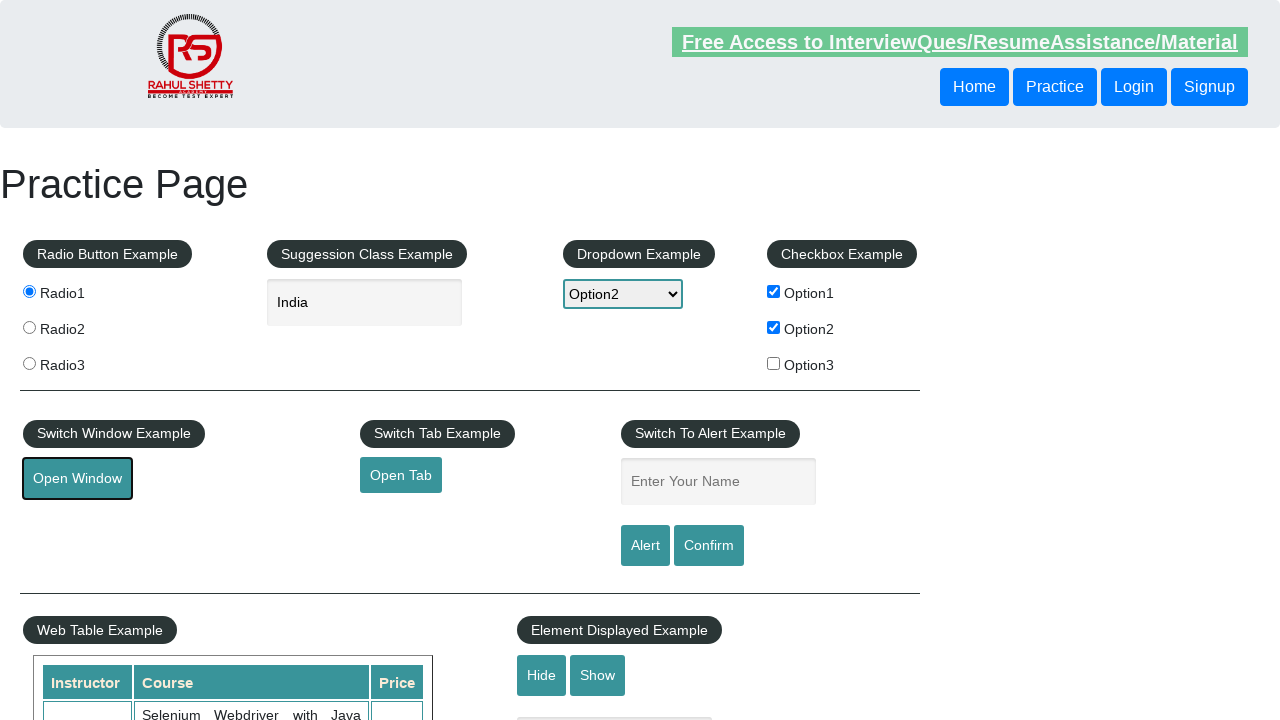

Closed the new window
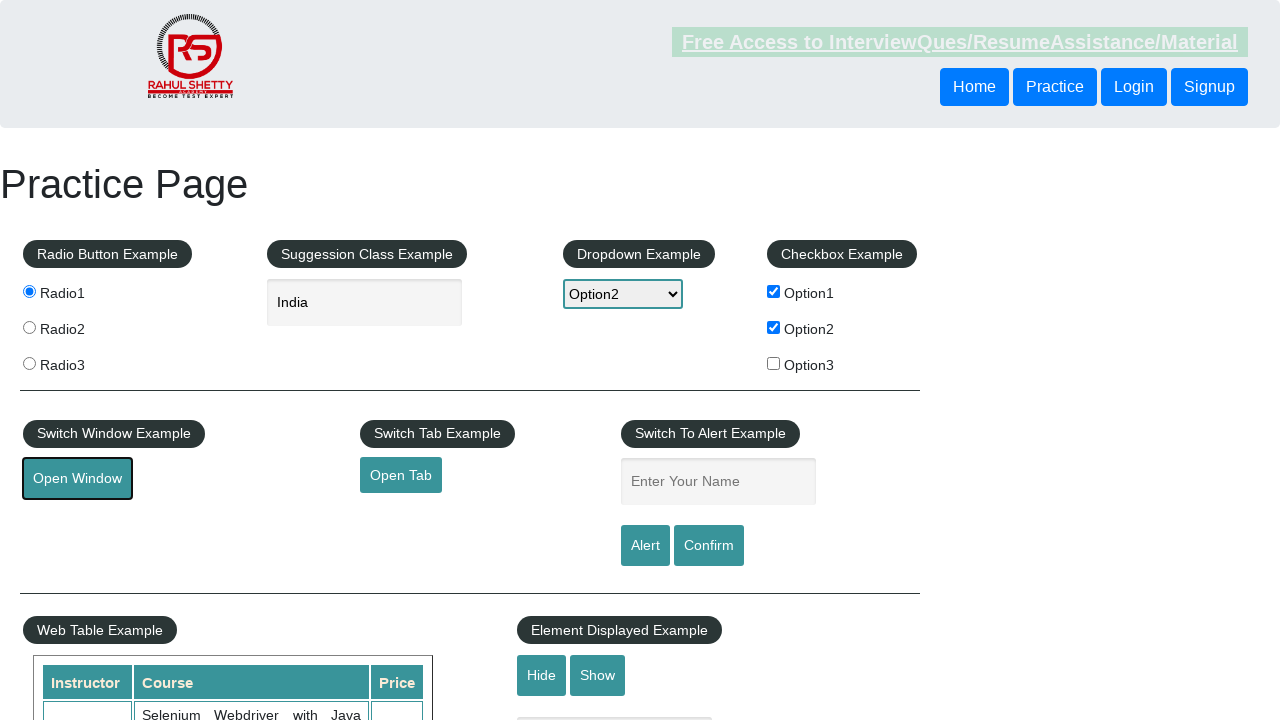

Clicked button to open new tab at (401, 475) on #opentab
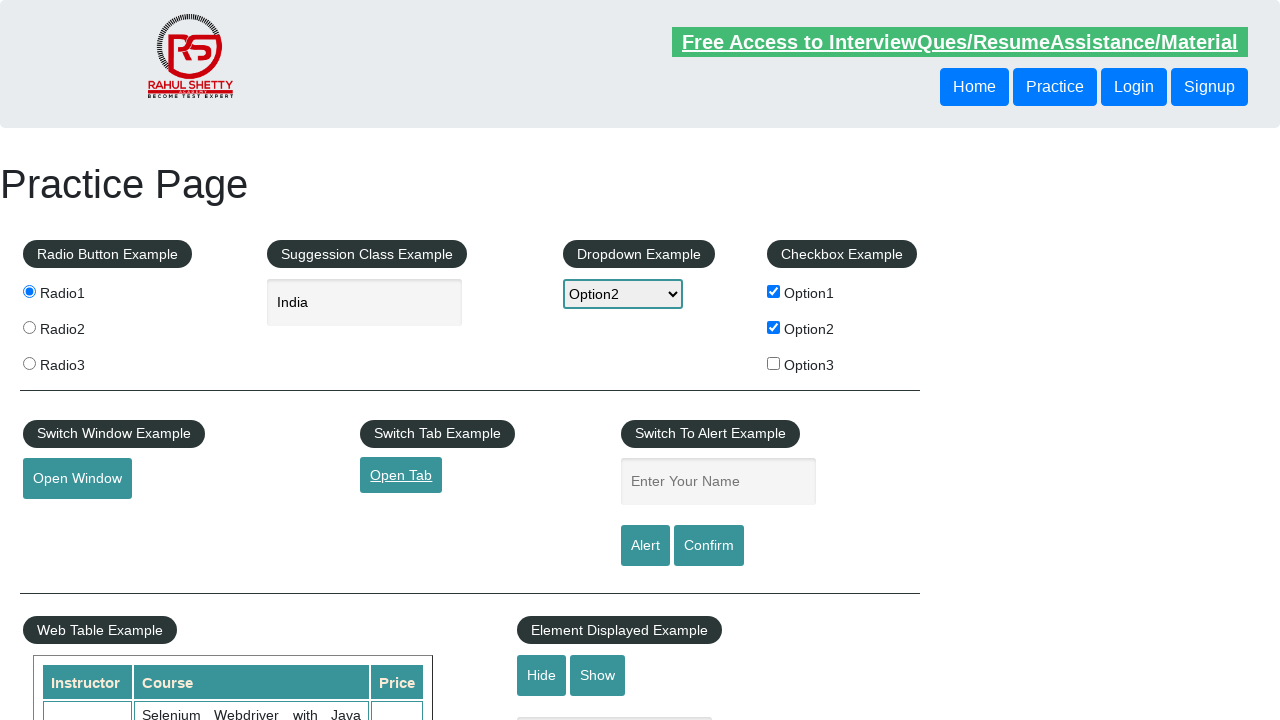

Closed the new tab
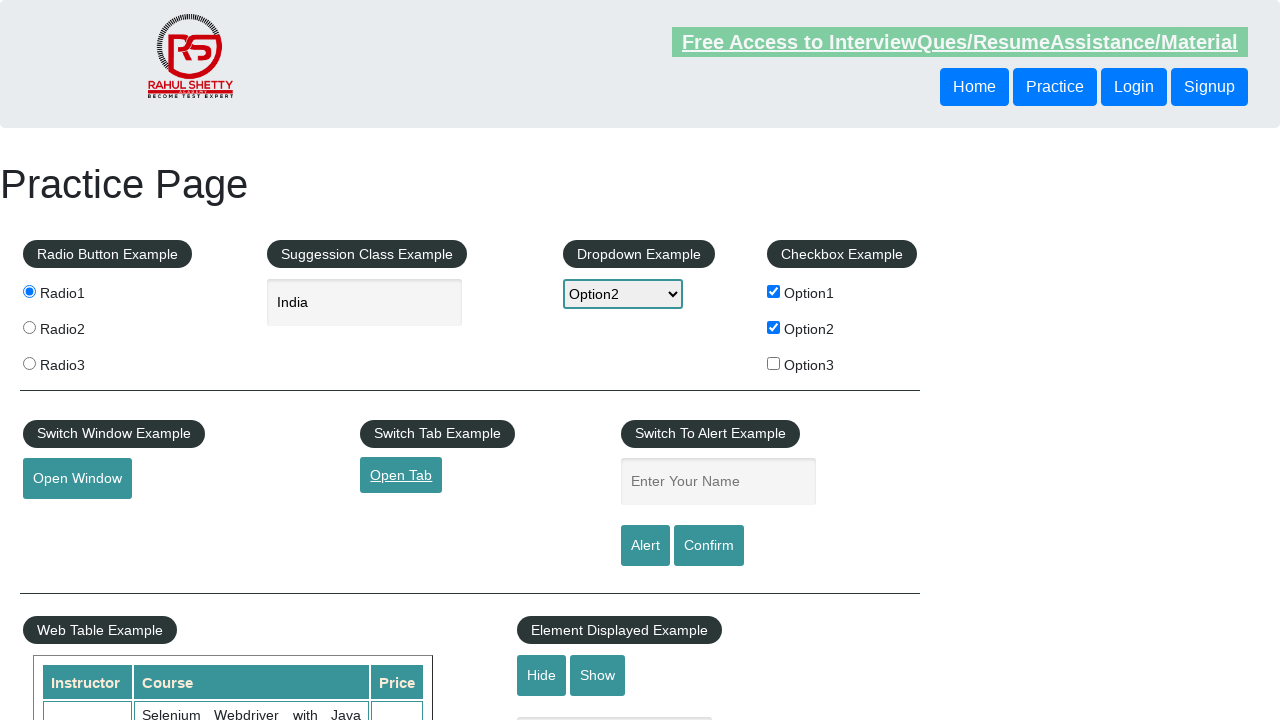

Filled name field with 'Chandrasekar' for alert demo on //input[@id='name']
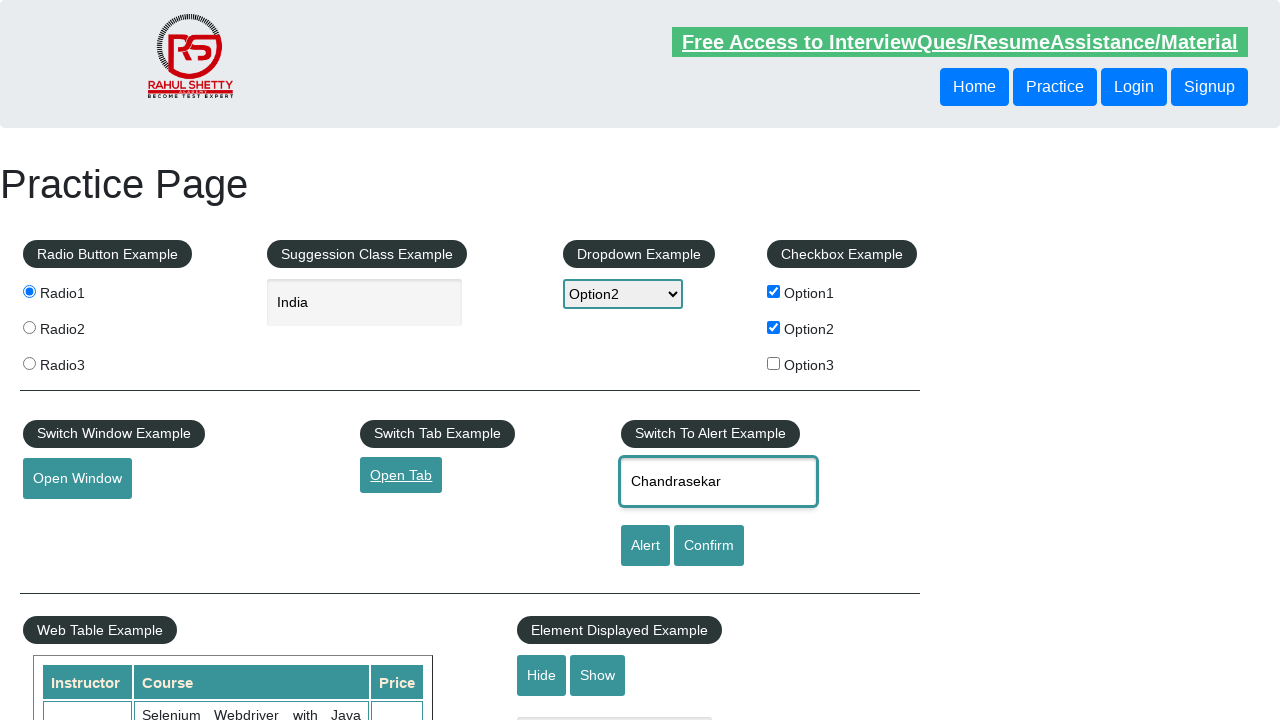

Clicked alert button and accepted the alert dialog at (645, 546) on #alertbtn
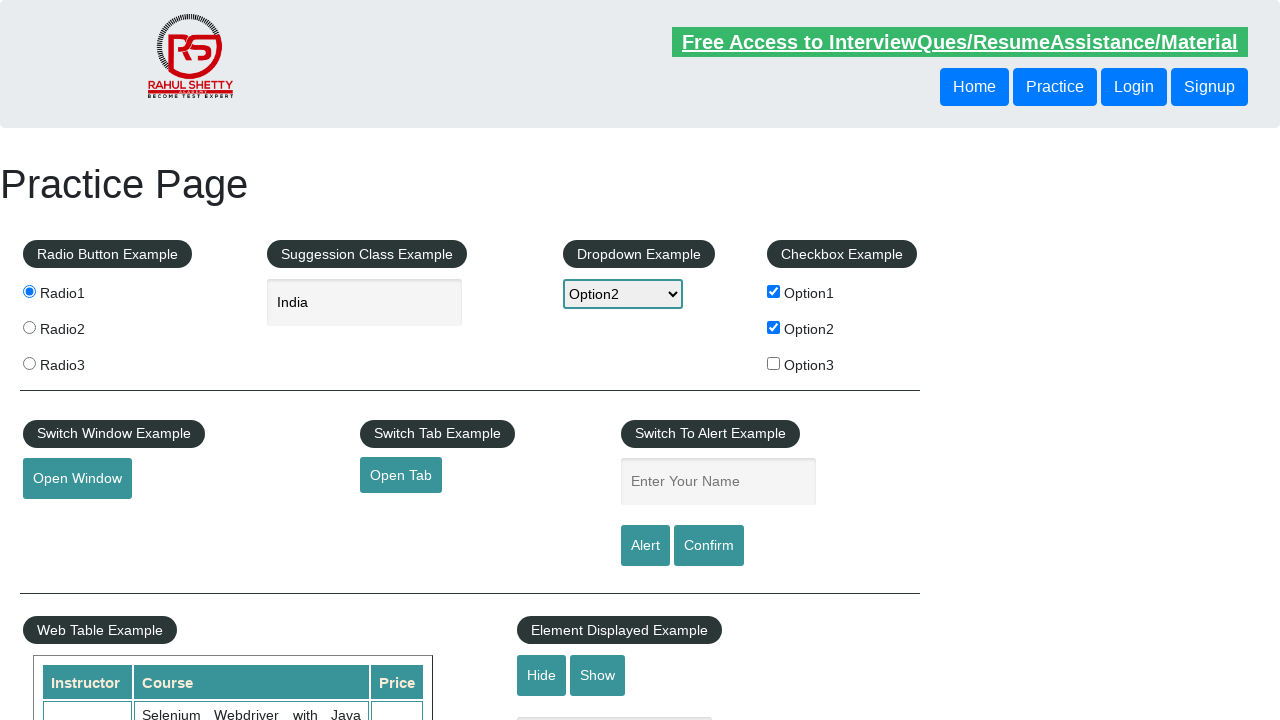

Clicked confirm button and dismissed the confirm dialog at (709, 546) on #confirmbtn
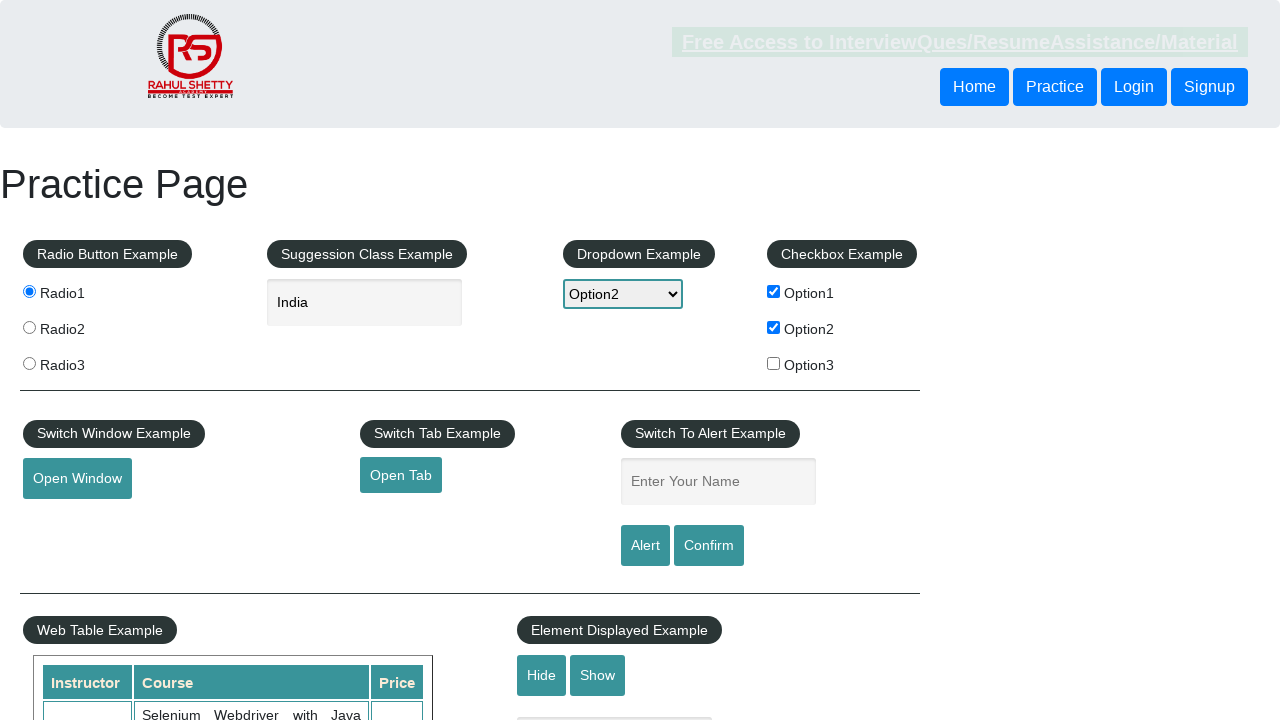

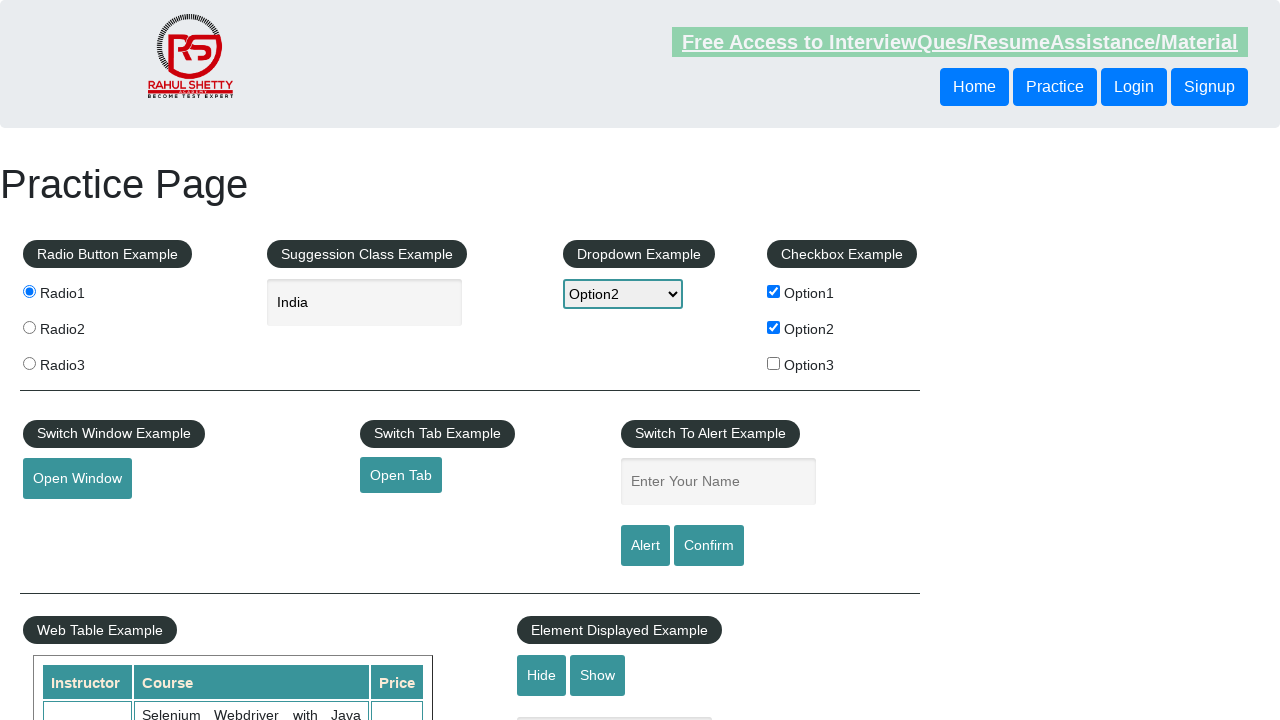